Tests editing a todo item by double-clicking, changing the text, and pressing Enter

Starting URL: https://demo.playwright.dev/todomvc

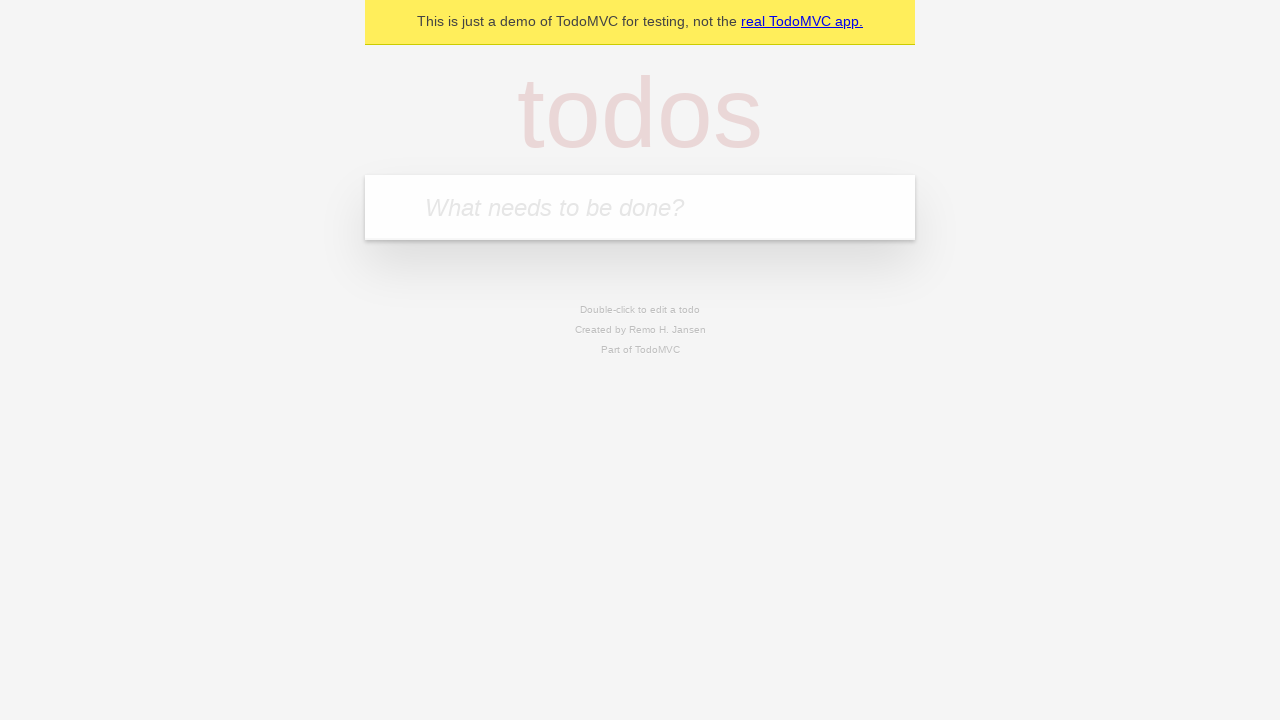

Located the 'What needs to be done?' input field
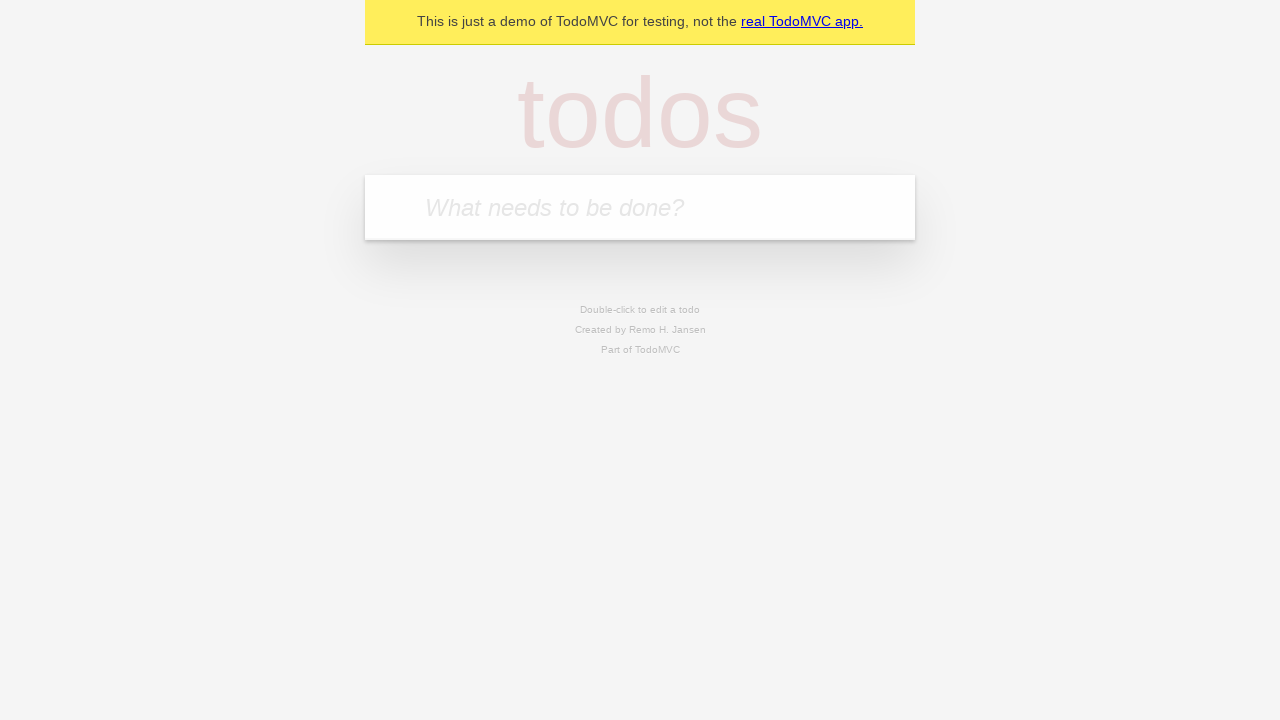

Filled first todo with 'buy some cheese' on internal:attr=[placeholder="What needs to be done?"i]
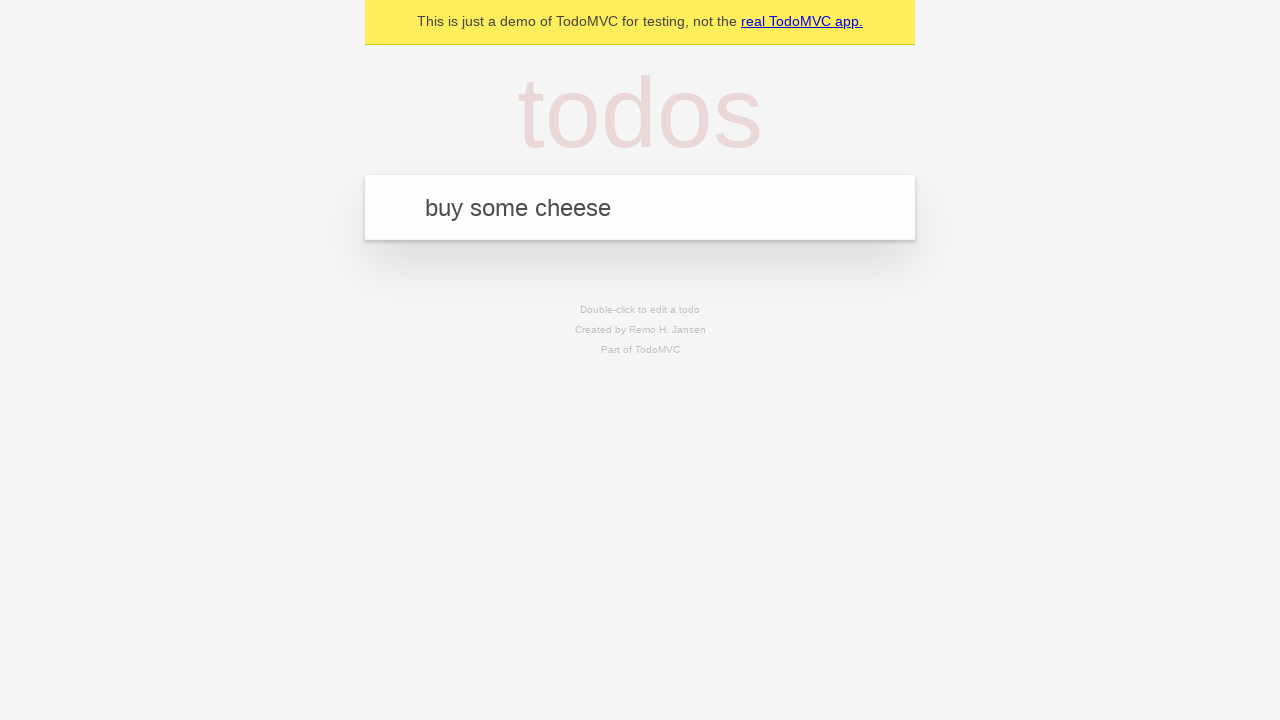

Pressed Enter to create first todo on internal:attr=[placeholder="What needs to be done?"i]
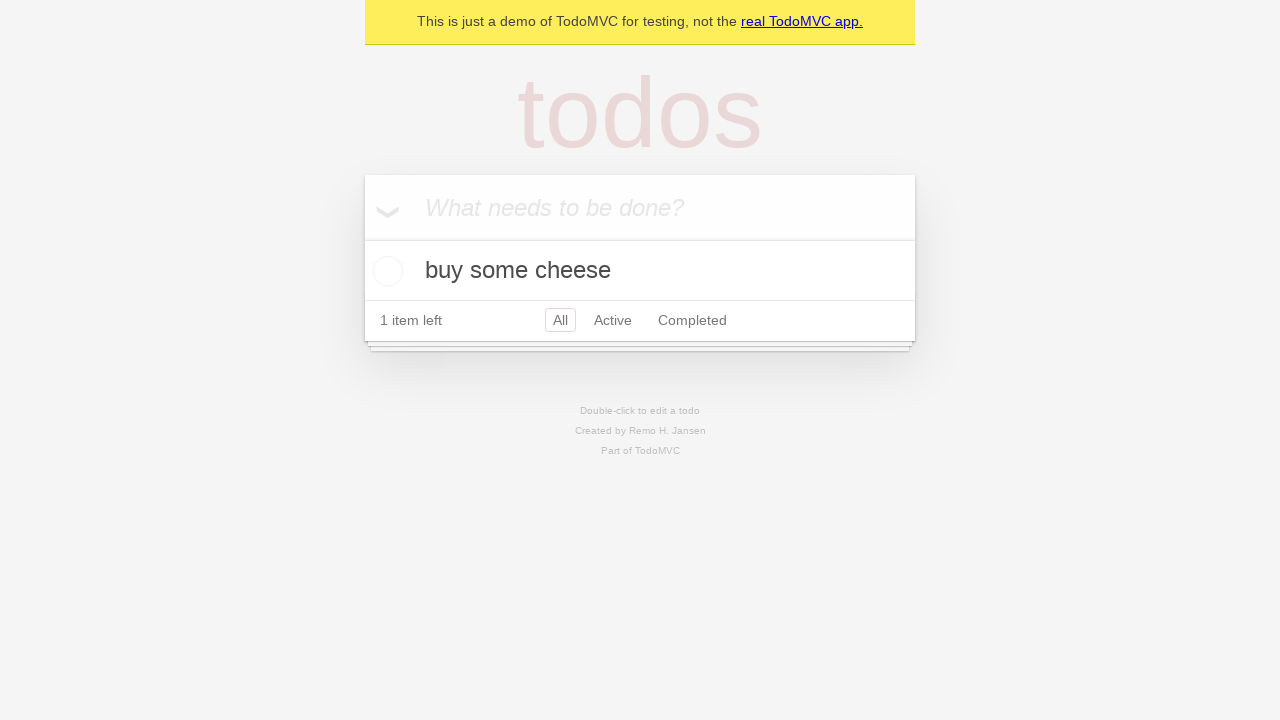

Filled second todo with 'feed the cat' on internal:attr=[placeholder="What needs to be done?"i]
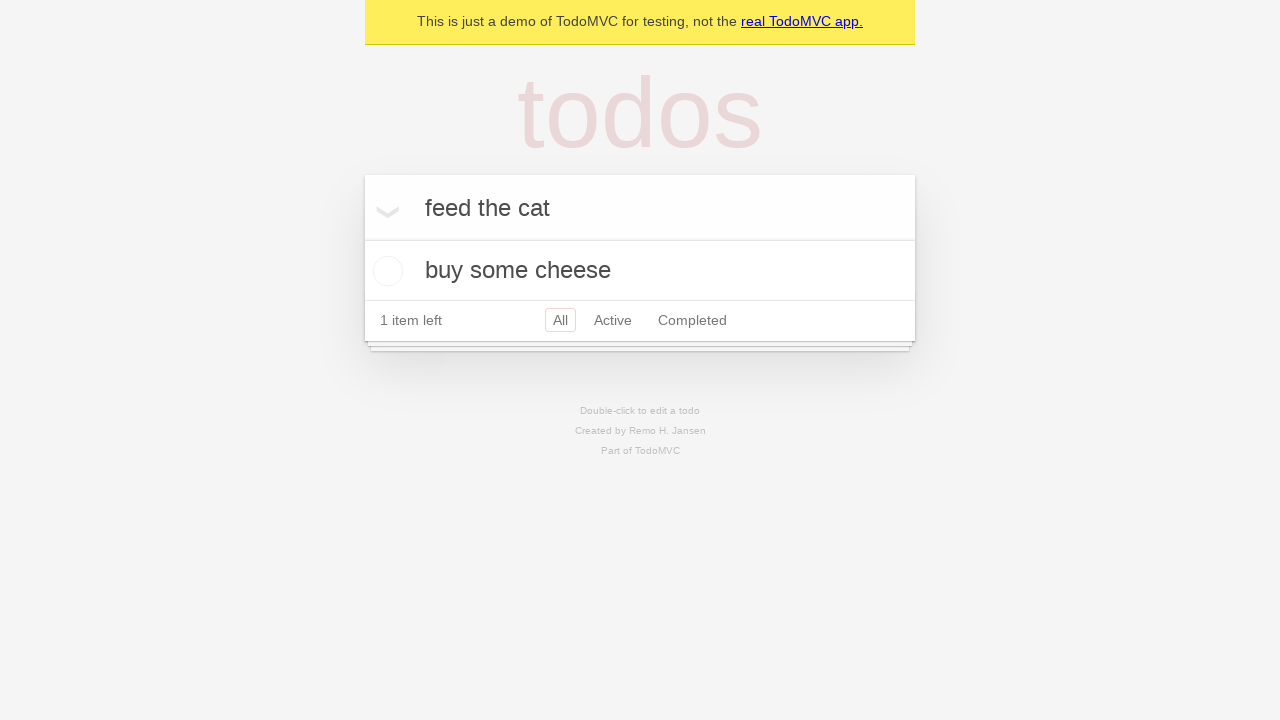

Pressed Enter to create second todo on internal:attr=[placeholder="What needs to be done?"i]
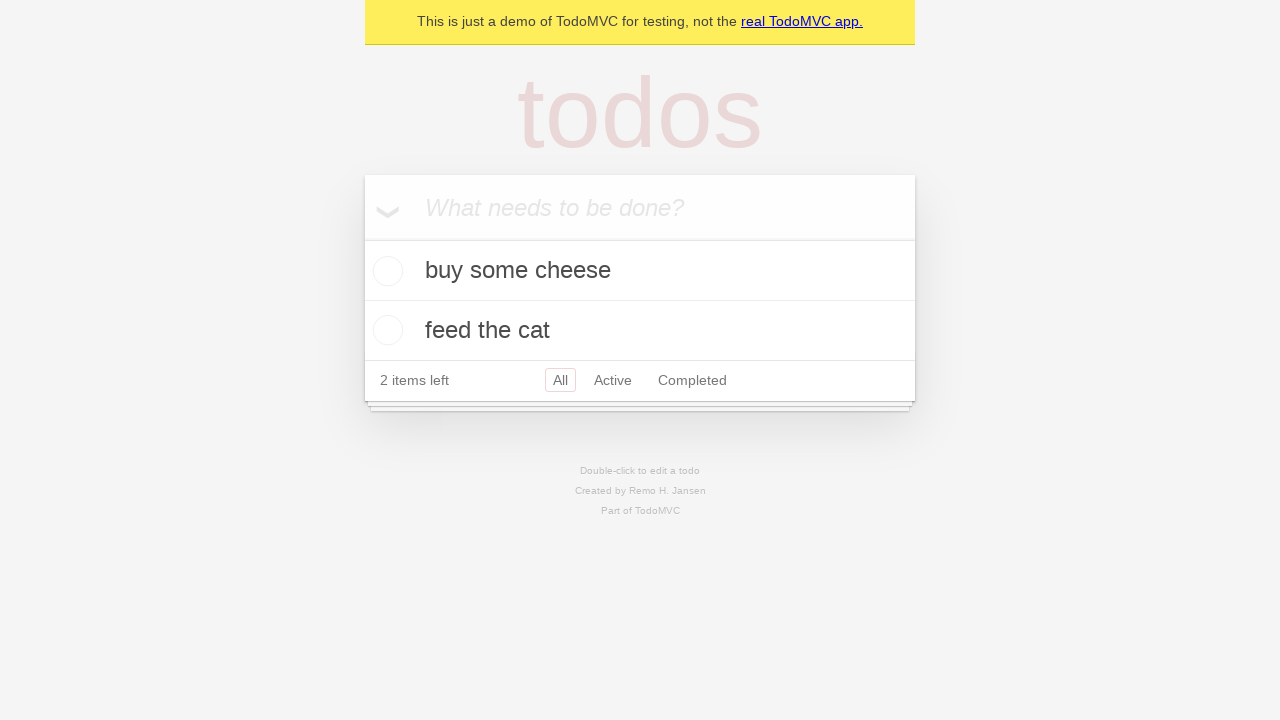

Filled third todo with 'book a doctors appointment' on internal:attr=[placeholder="What needs to be done?"i]
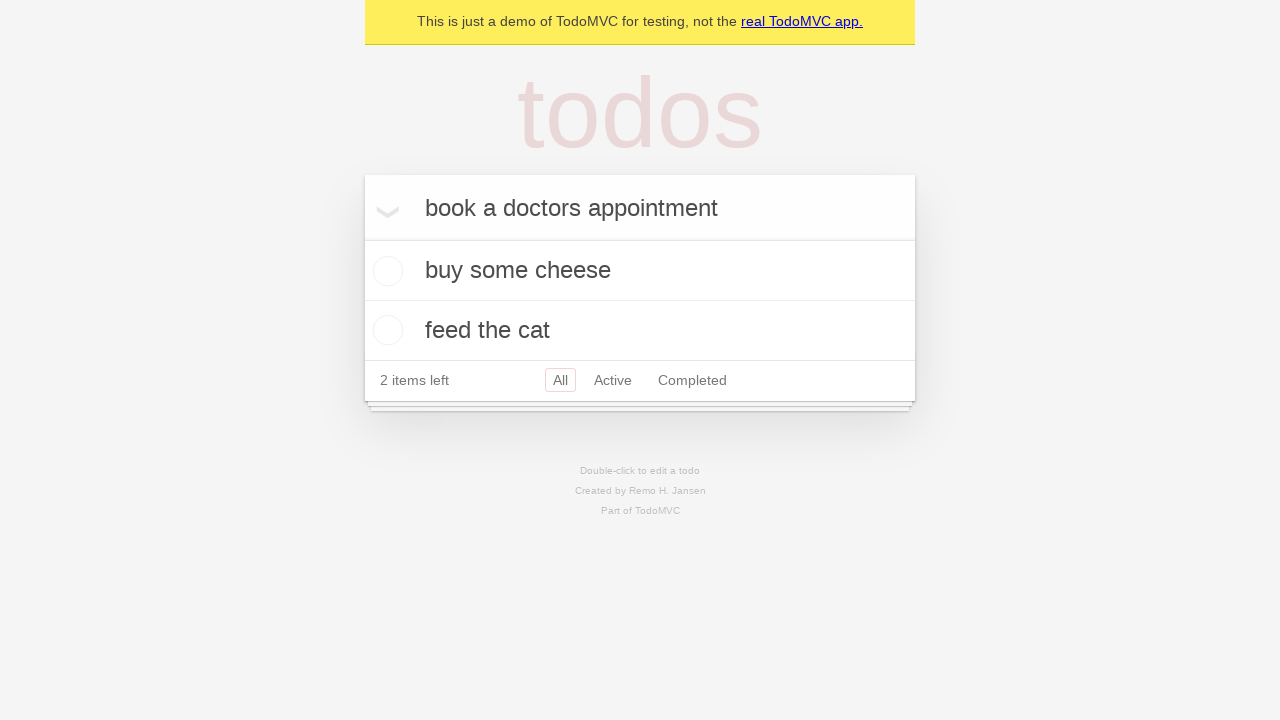

Pressed Enter to create third todo on internal:attr=[placeholder="What needs to be done?"i]
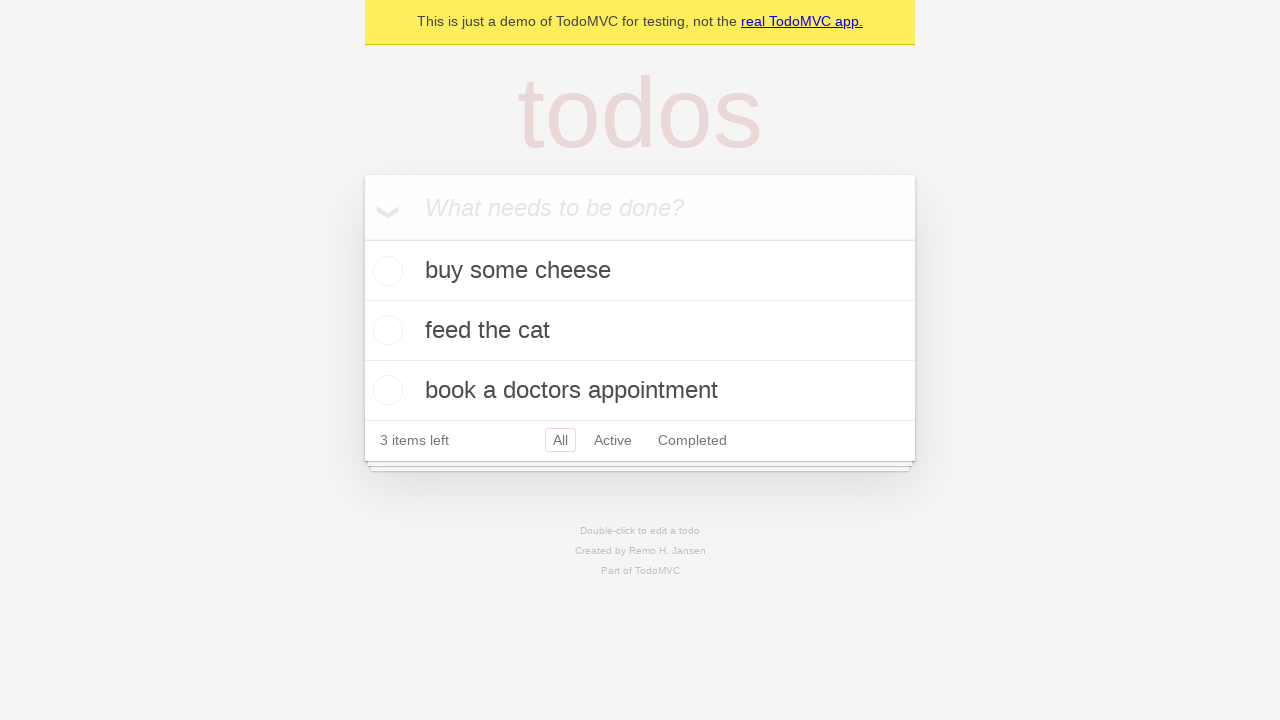

All three todos loaded and visible
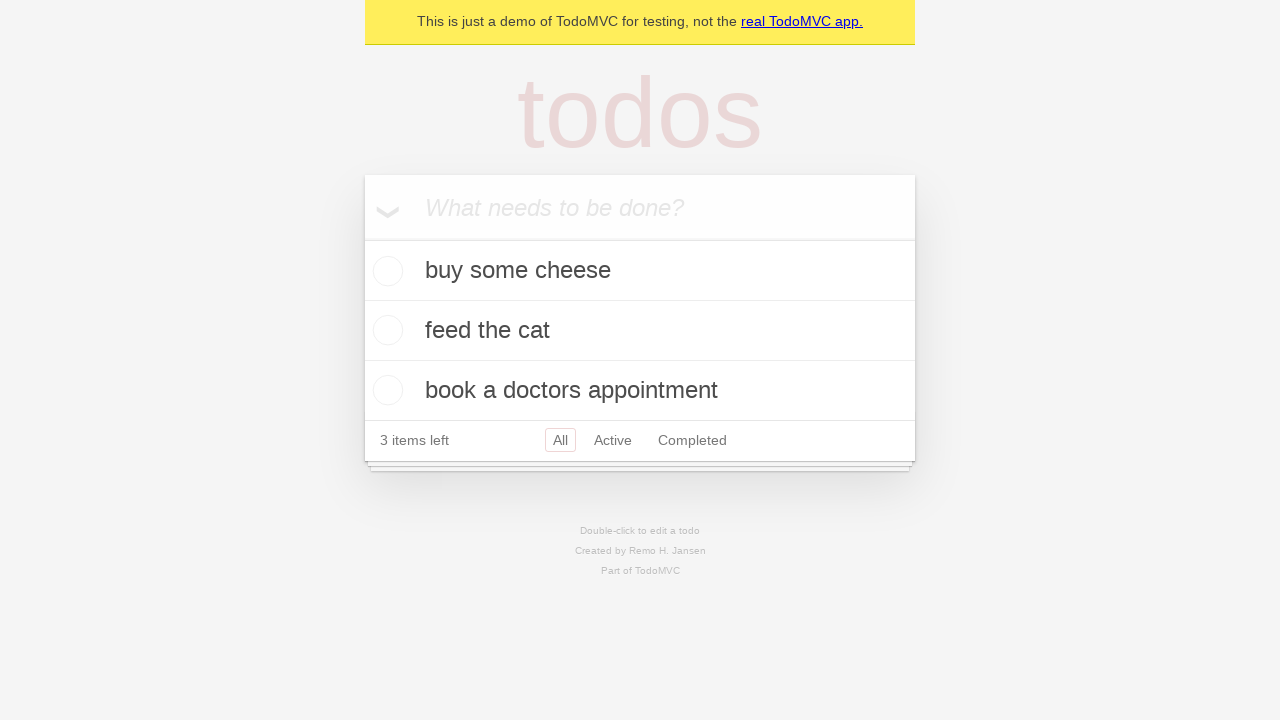

Located the second todo item for editing
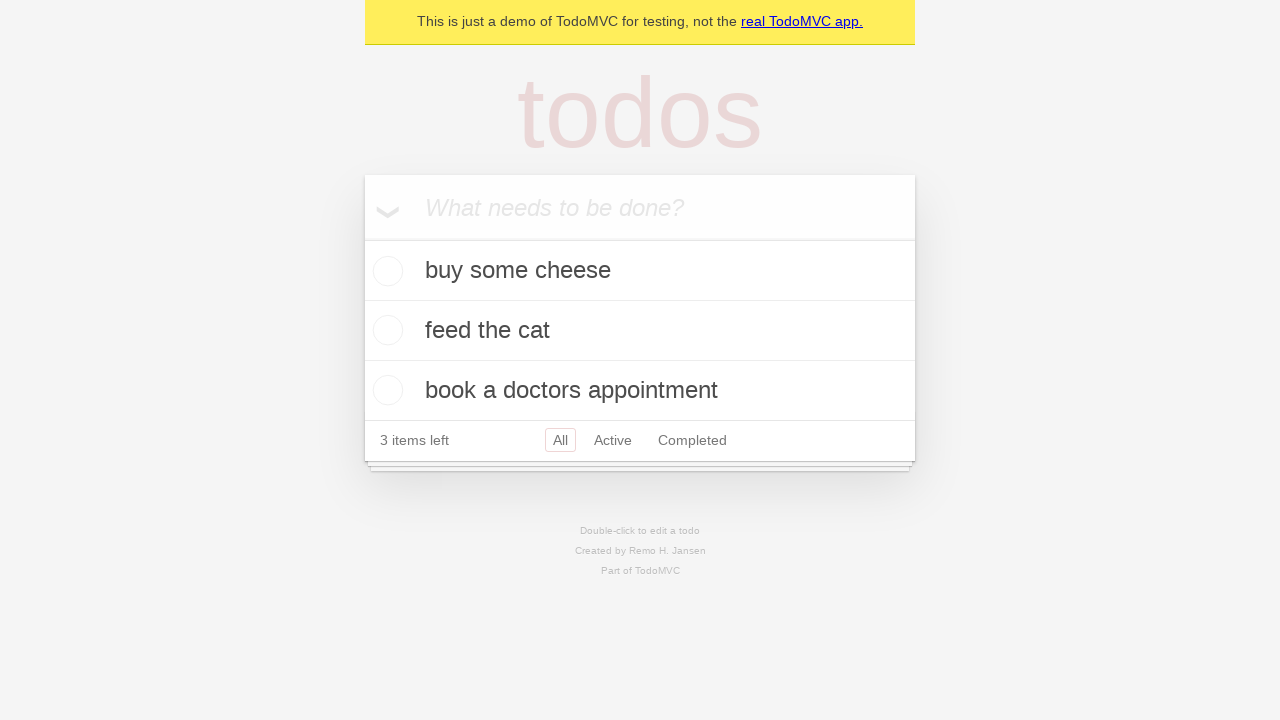

Double-clicked second todo to enter edit mode at (640, 331) on internal:testid=[data-testid="todo-item"s] >> nth=1
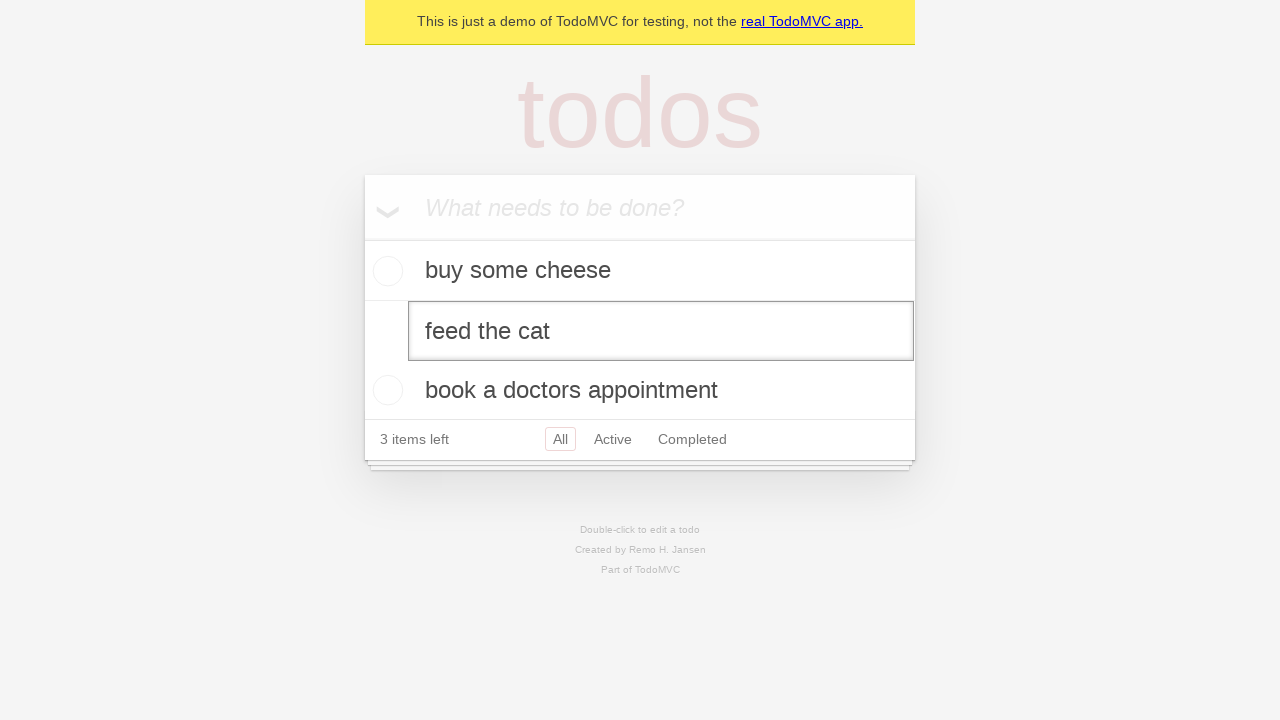

Changed todo text to 'buy some sausages' on internal:testid=[data-testid="todo-item"s] >> nth=1 >> internal:role=textbox[nam
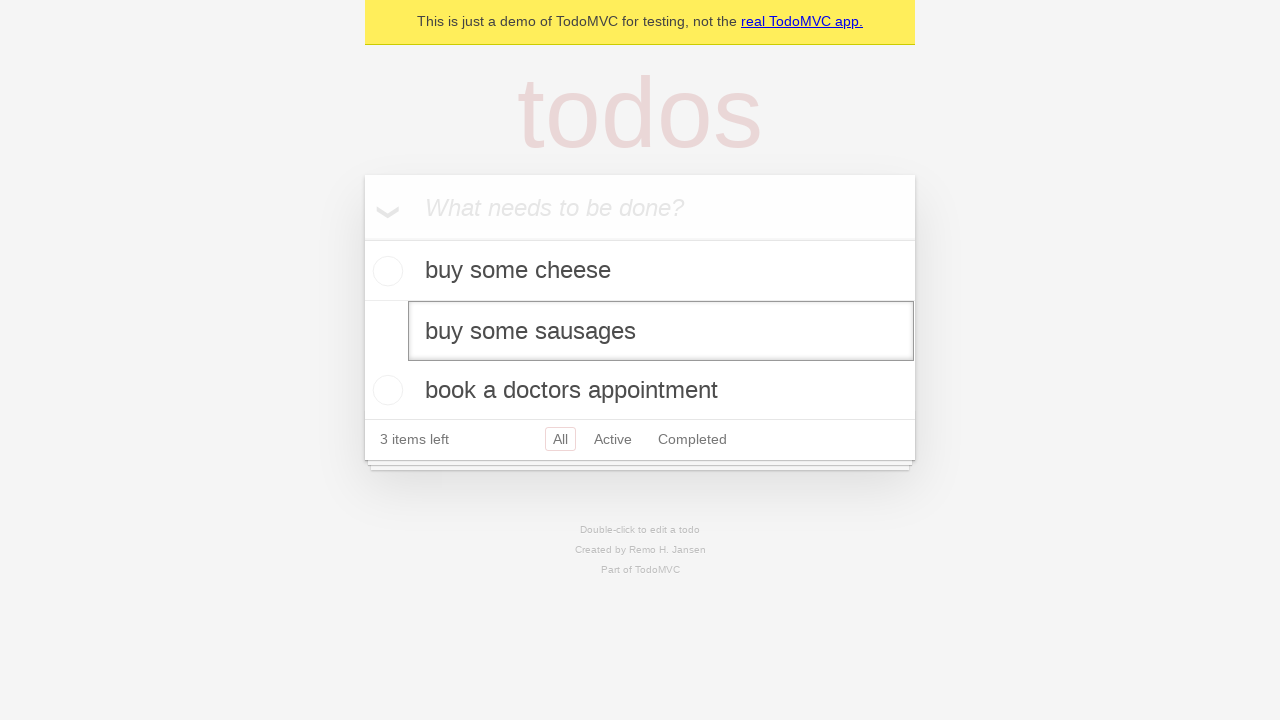

Pressed Enter to confirm todo edit on internal:testid=[data-testid="todo-item"s] >> nth=1 >> internal:role=textbox[nam
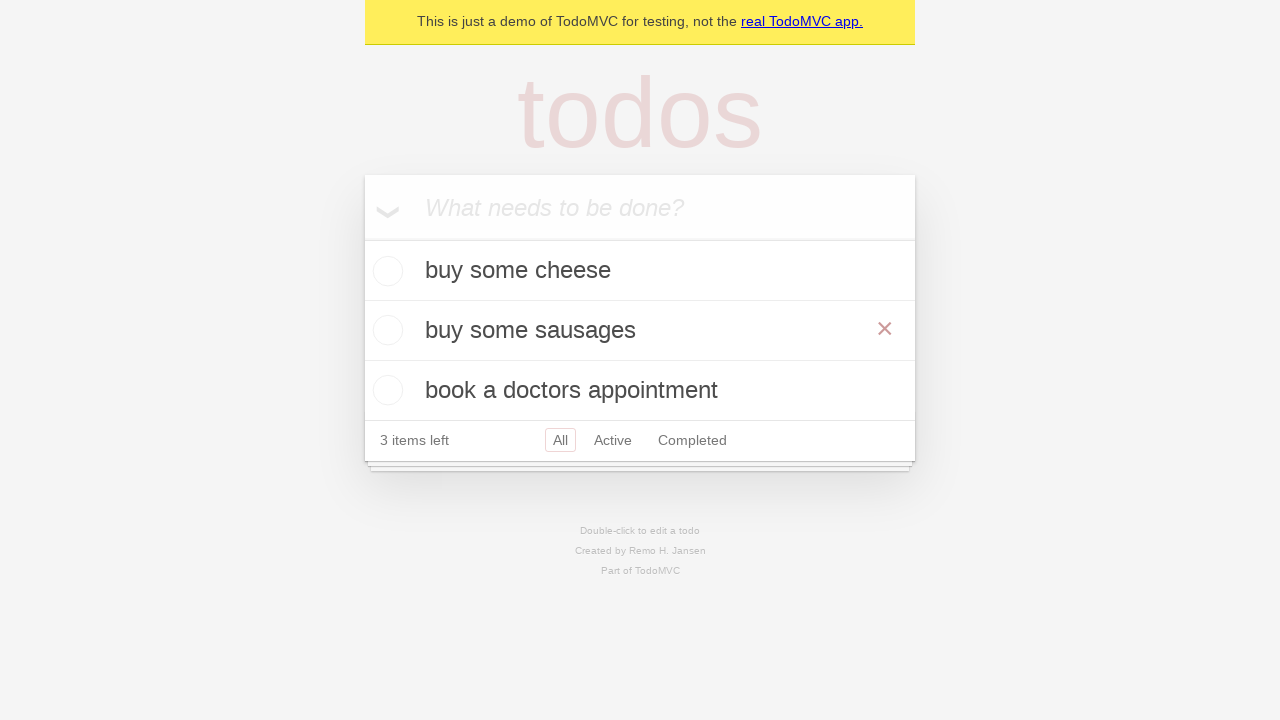

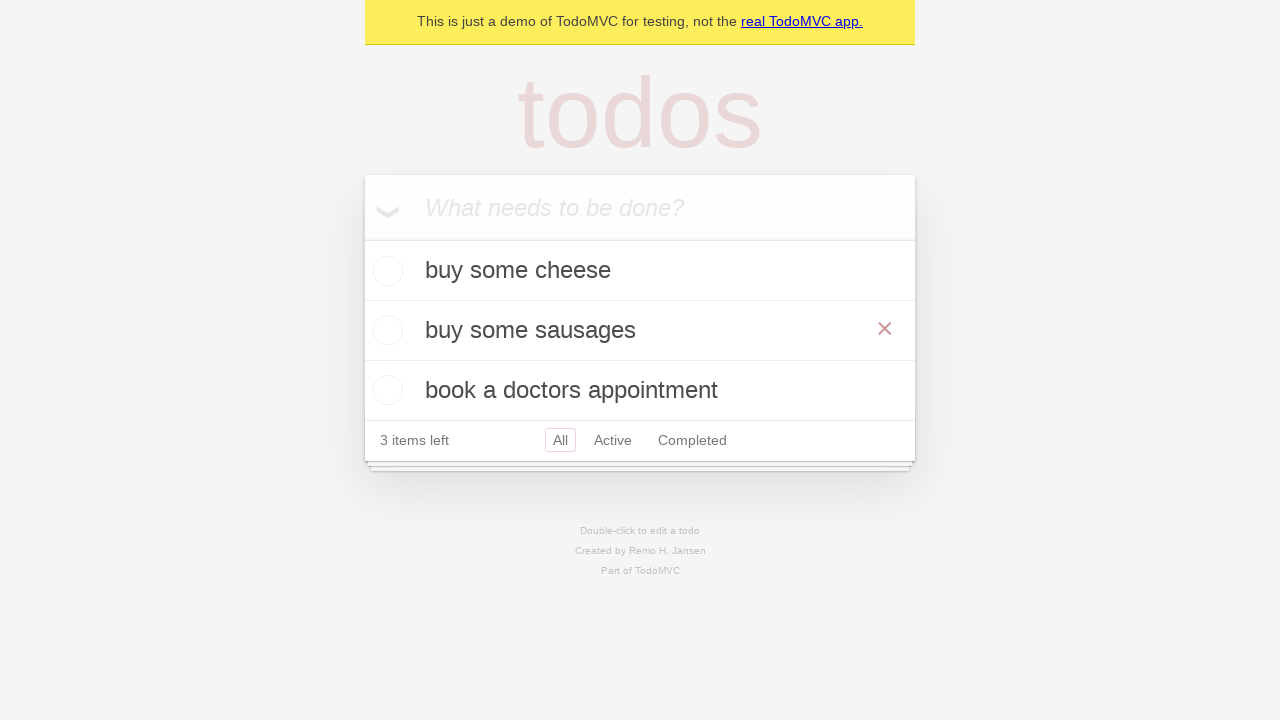